Tests right-click context menu by opening a context menu, hovering over an option, clicking it, and handling the resulting alert

Starting URL: https://swisnl.github.io/jQuery-contextMenu/demo.html

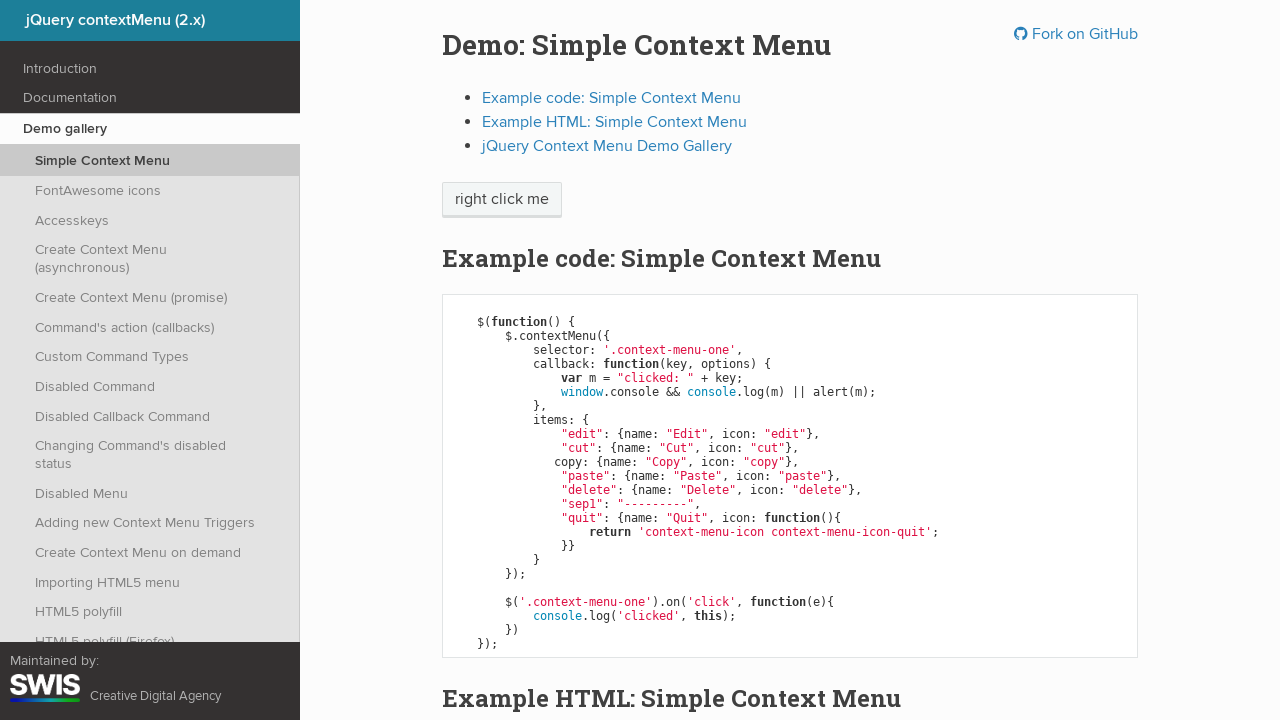

Right-clicked on context menu trigger area at (502, 200) on span.context-menu-one
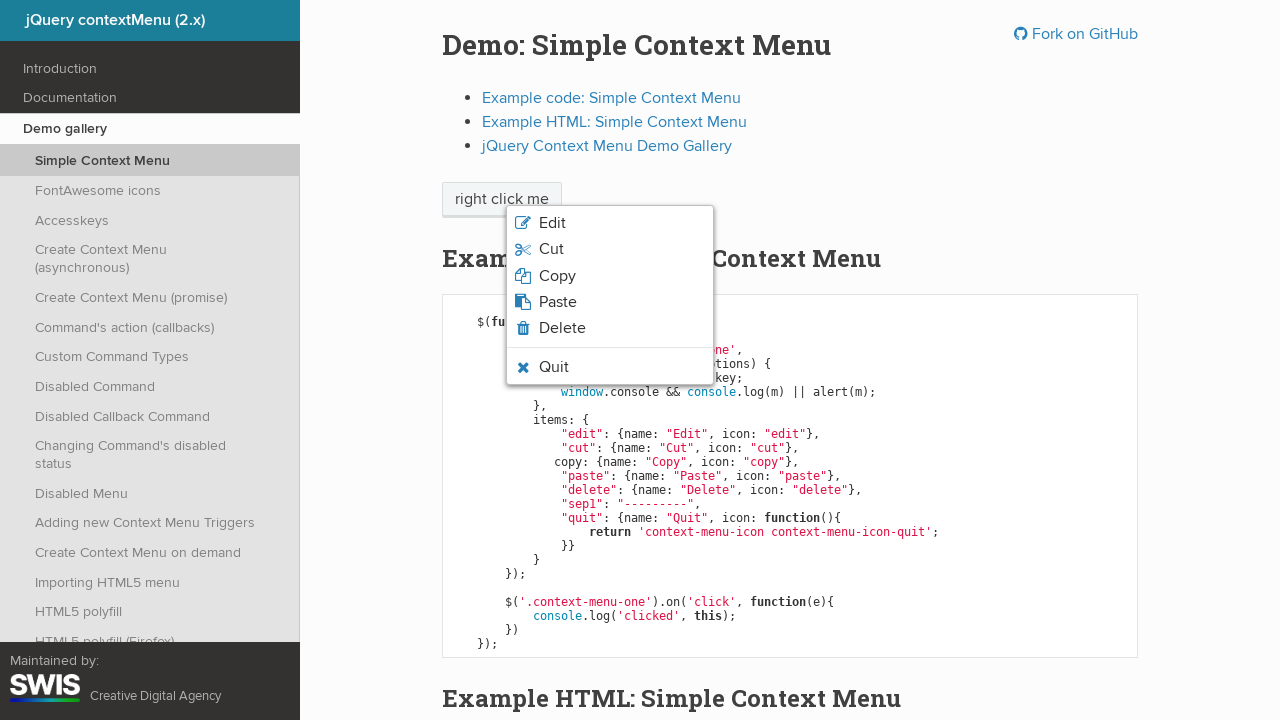

Context menu appeared with Quit option visible
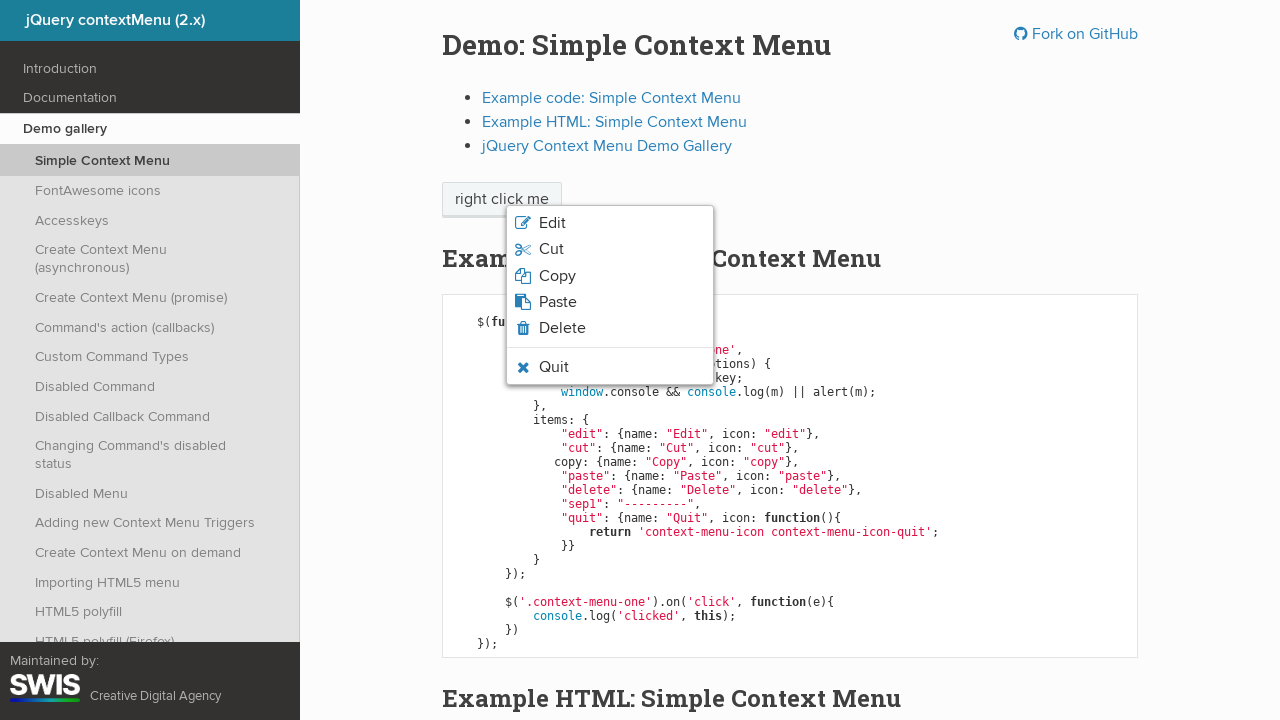

Hovered over the Quit option at (610, 367) on li.context-menu-icon-quit
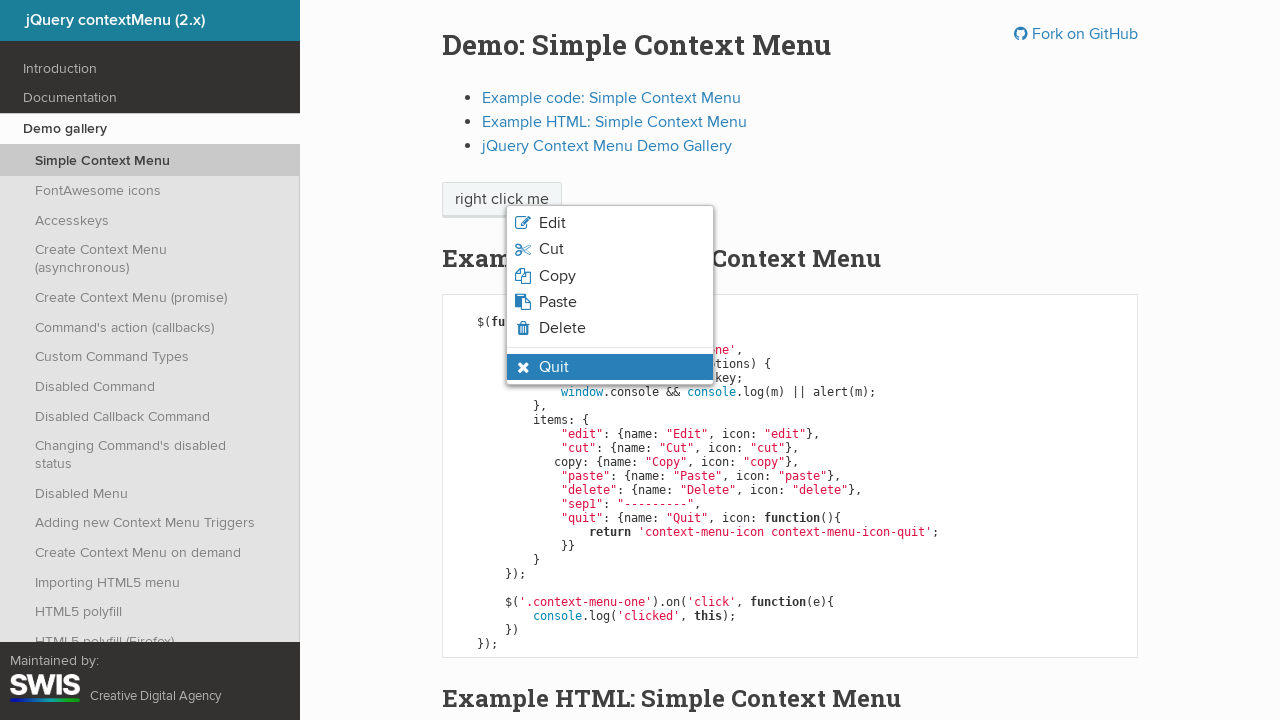

Clicked the Quit option at (610, 367) on li.context-menu-icon-quit
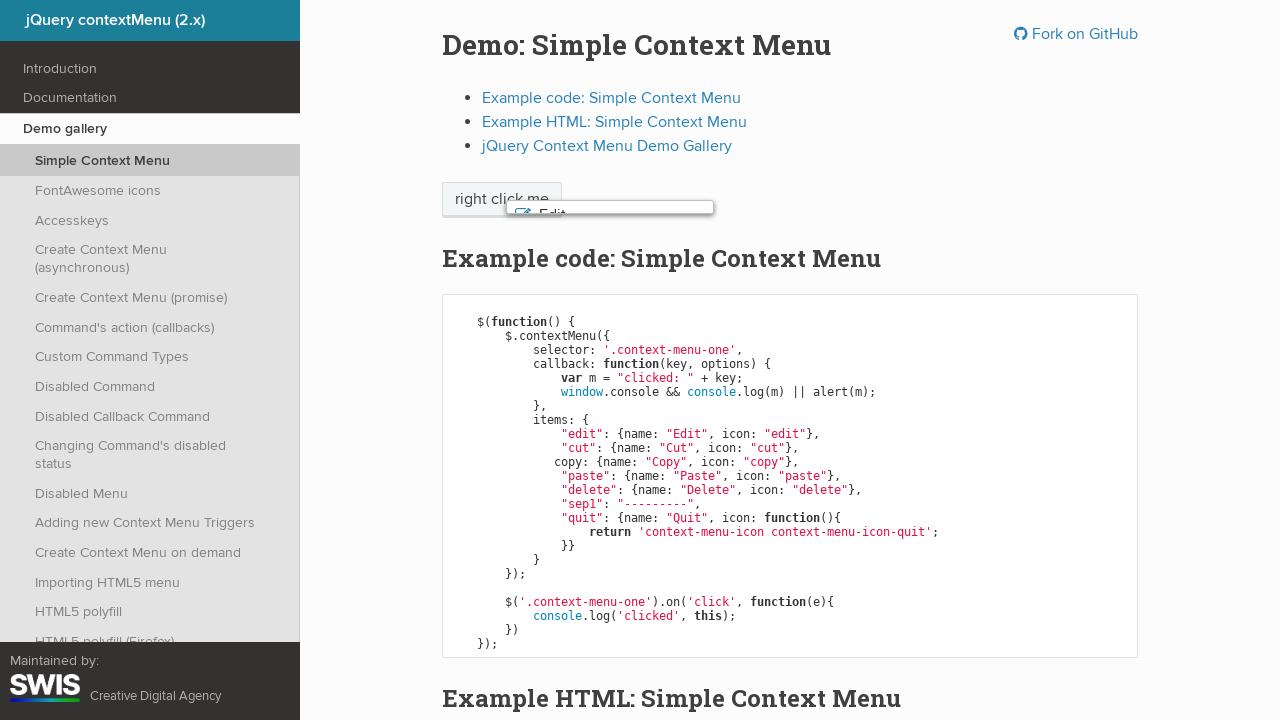

Set up alert dialog handler to accept alerts
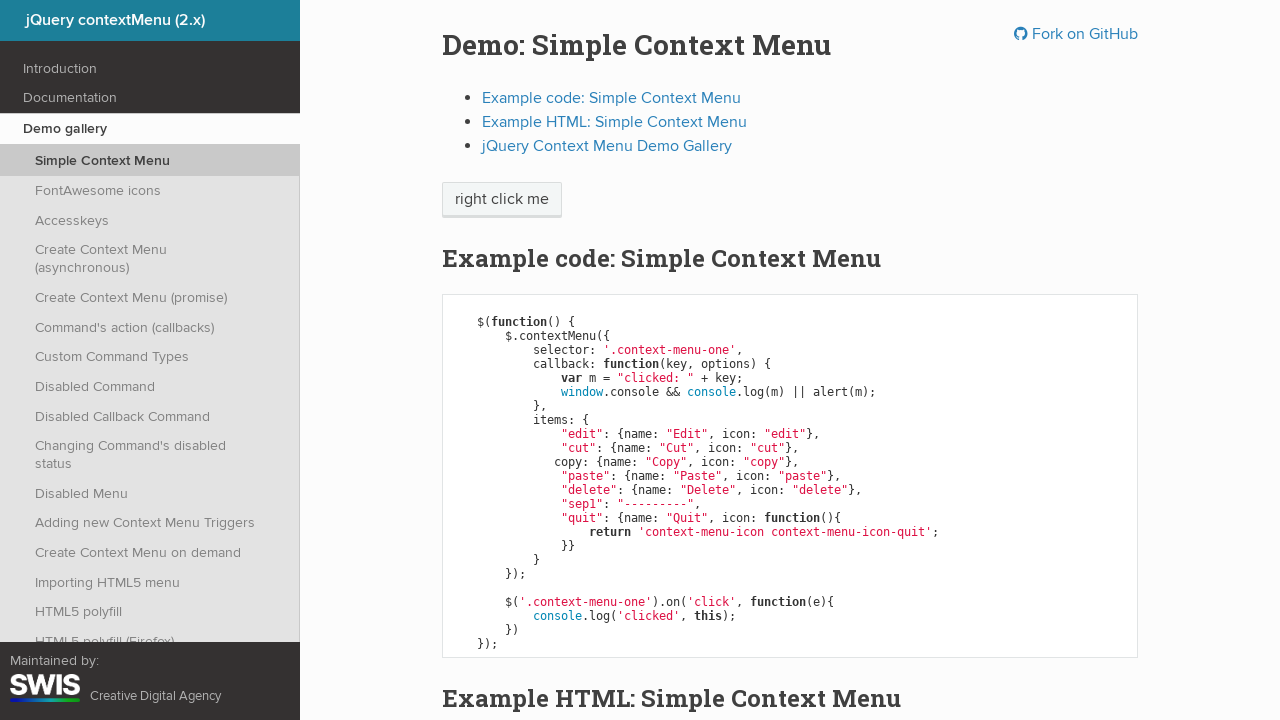

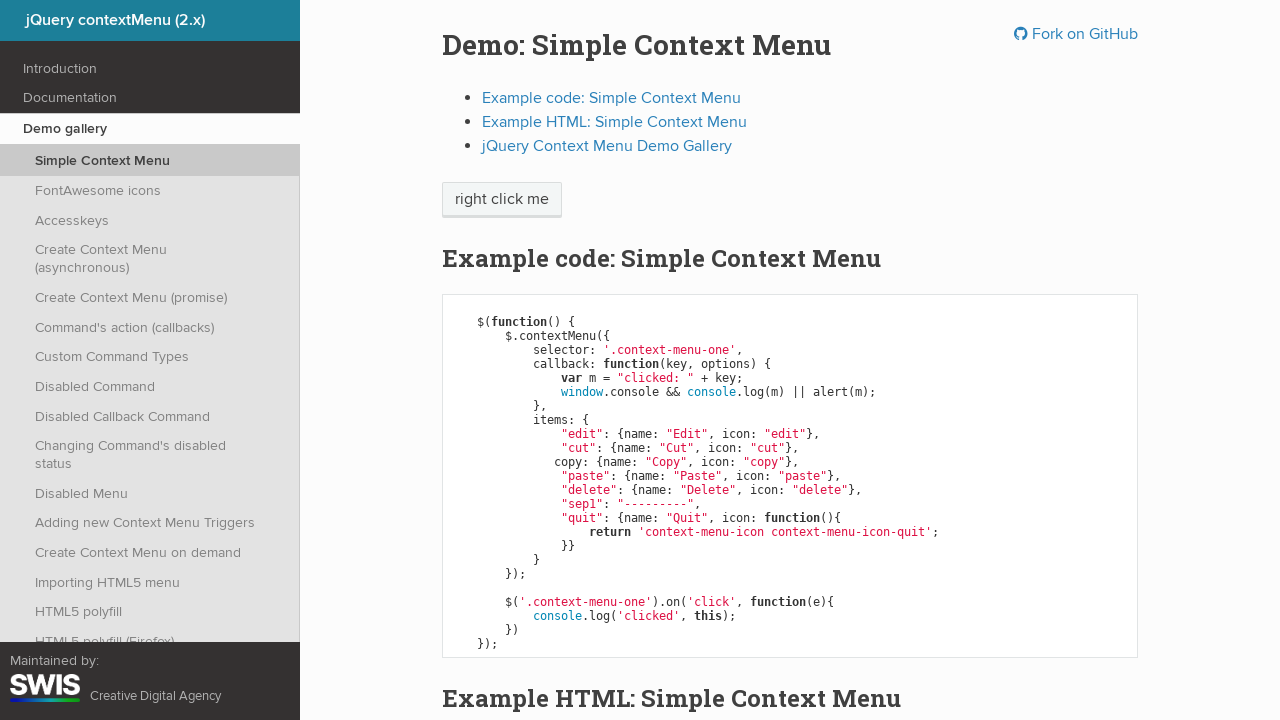